Tests marking all todo items as completed using the toggle all checkbox

Starting URL: https://demo.playwright.dev/todomvc

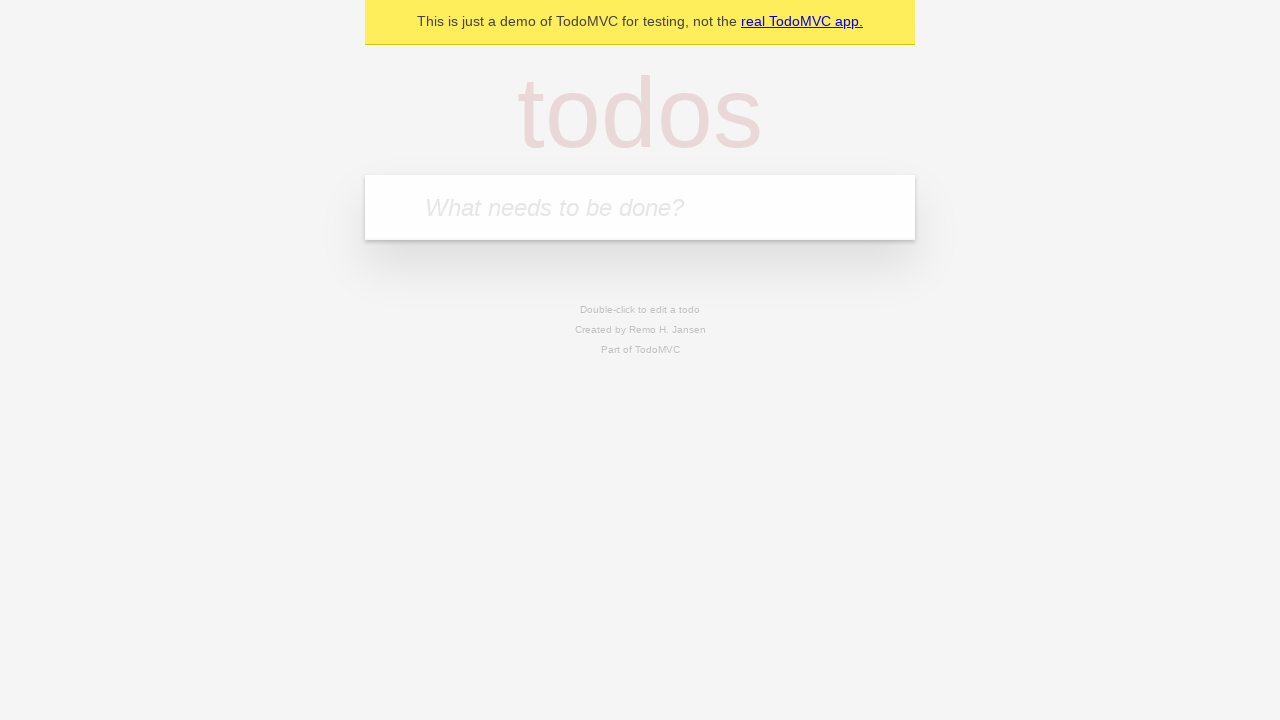

Filled input field with 'buy some cheese' on internal:attr=[placeholder="What needs to be done?"i]
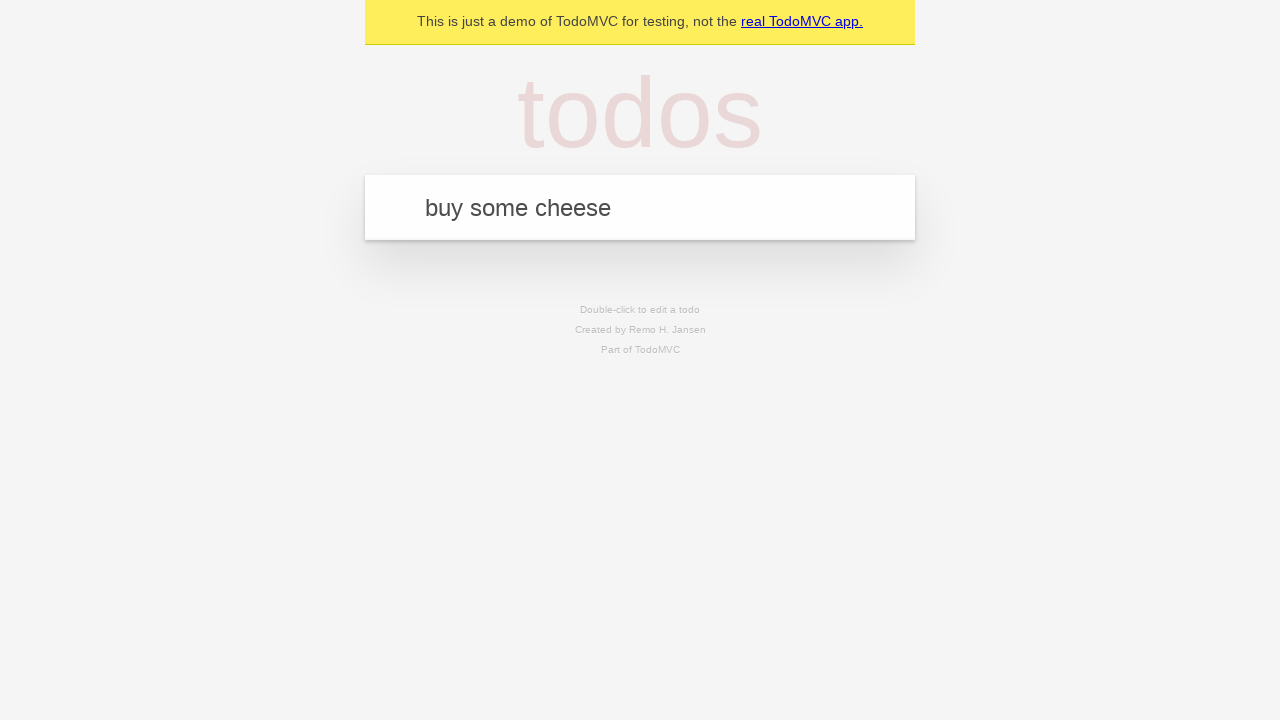

Pressed Enter to create first todo item on internal:attr=[placeholder="What needs to be done?"i]
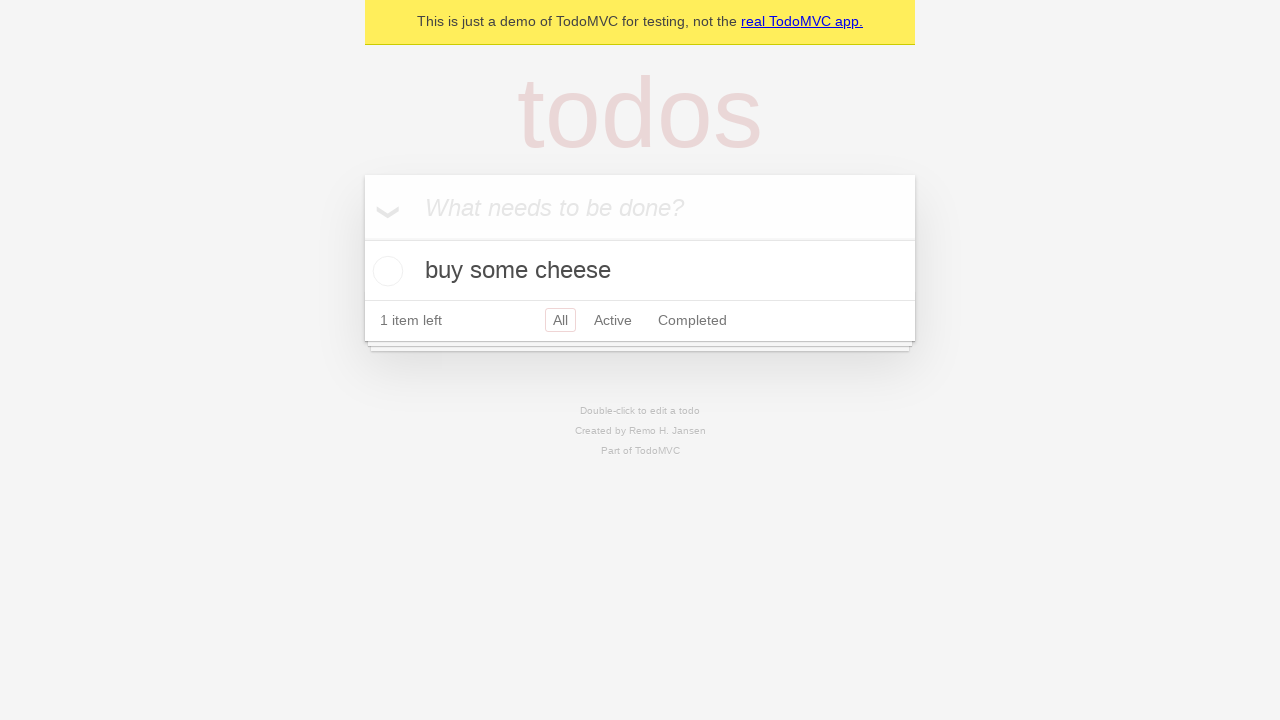

Filled input field with 'feed the cat' on internal:attr=[placeholder="What needs to be done?"i]
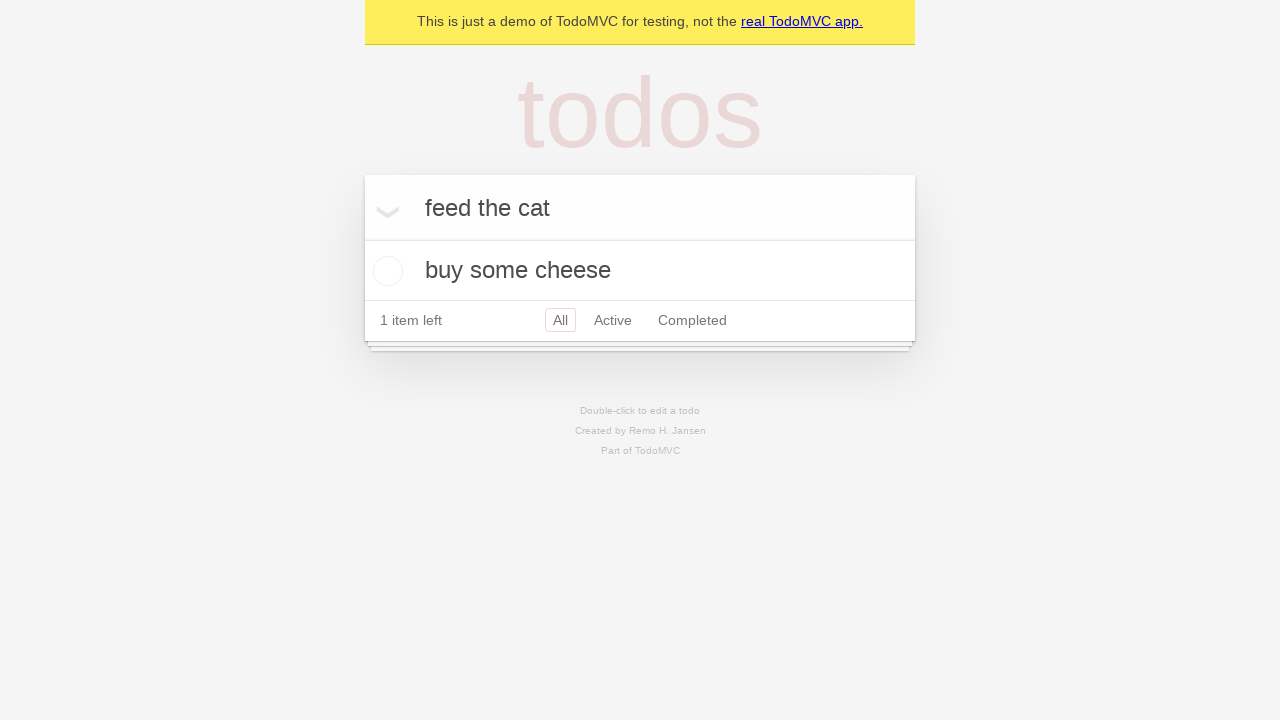

Pressed Enter to create second todo item on internal:attr=[placeholder="What needs to be done?"i]
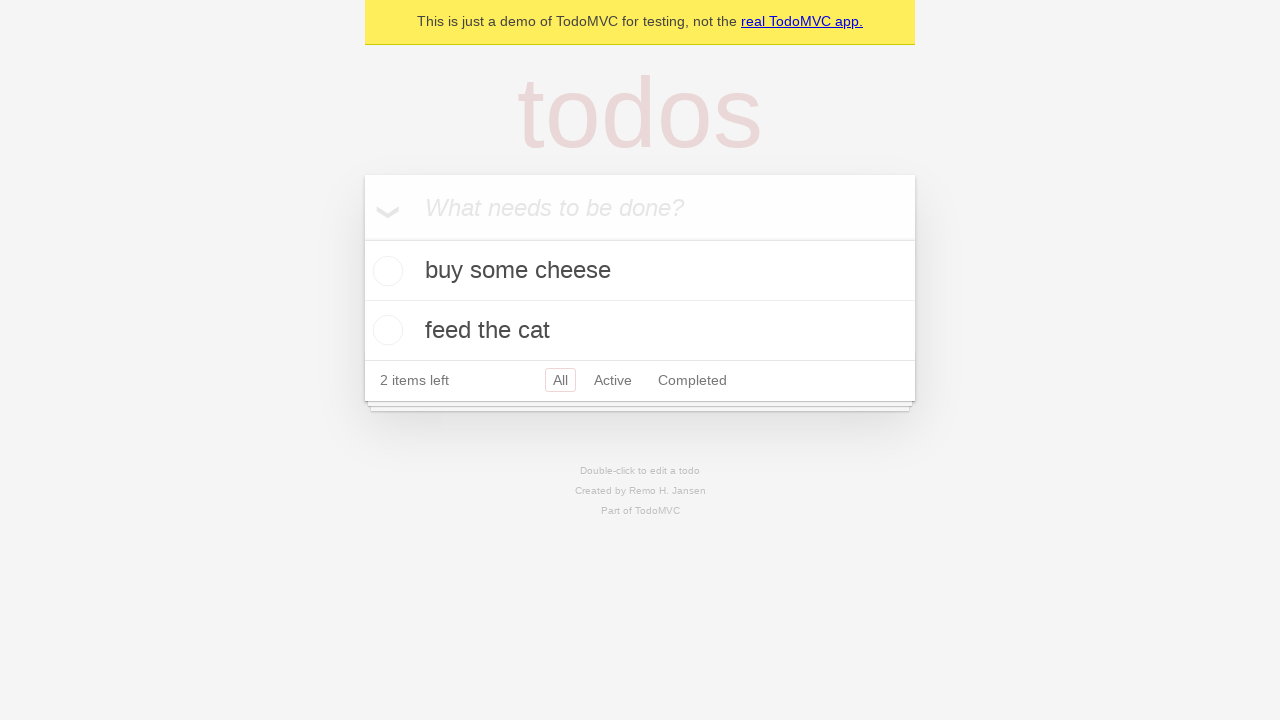

Filled input field with 'book a doctors appointment' on internal:attr=[placeholder="What needs to be done?"i]
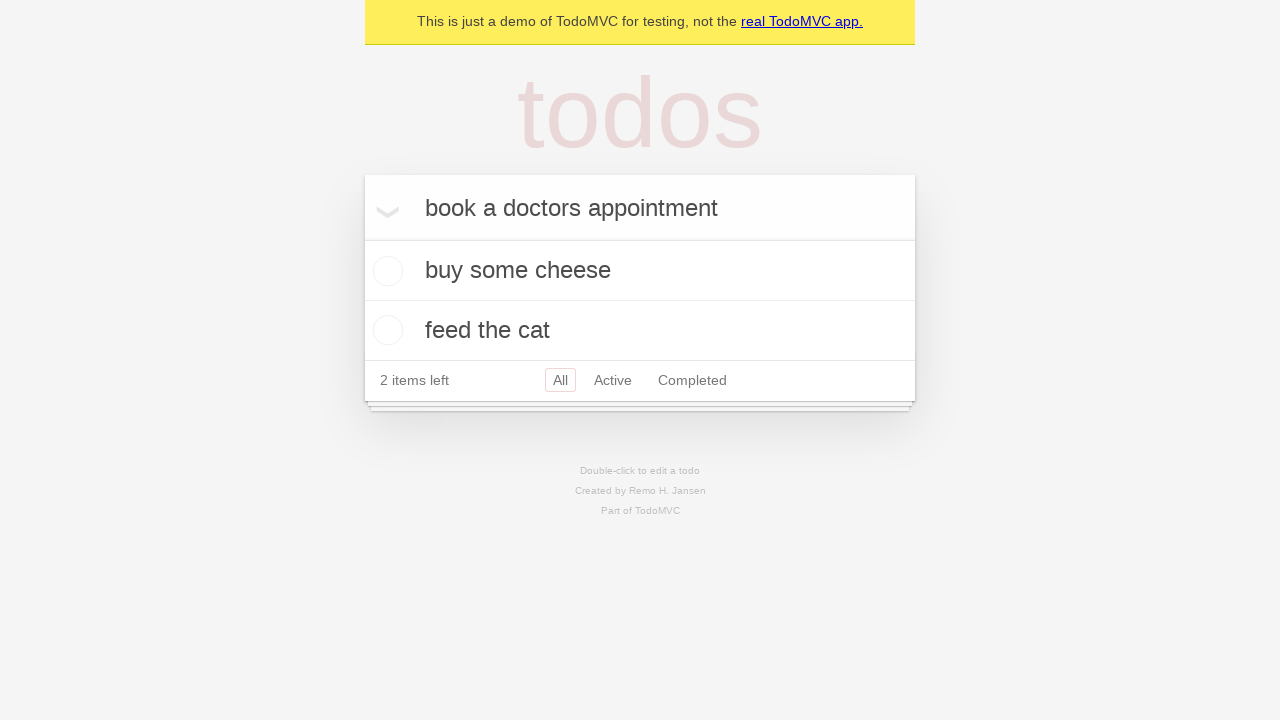

Pressed Enter to create third todo item on internal:attr=[placeholder="What needs to be done?"i]
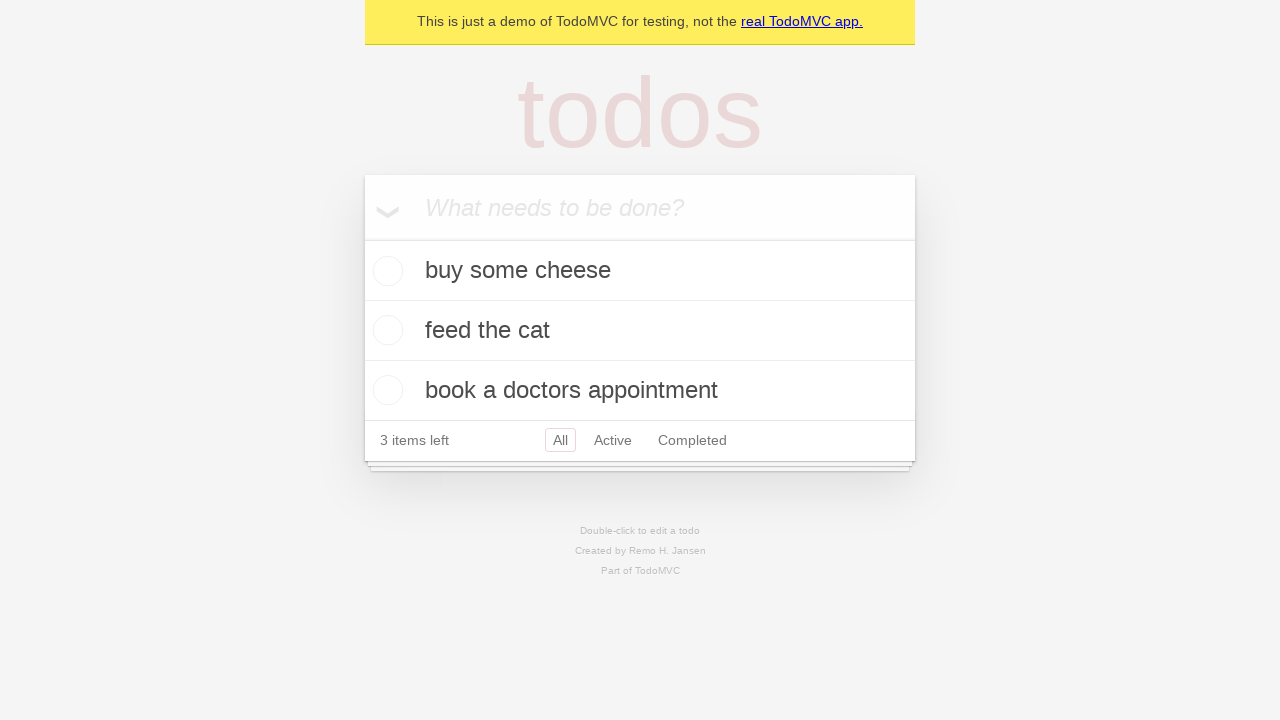

Checked 'Mark all as complete' checkbox at (362, 238) on internal:label="Mark all as complete"i
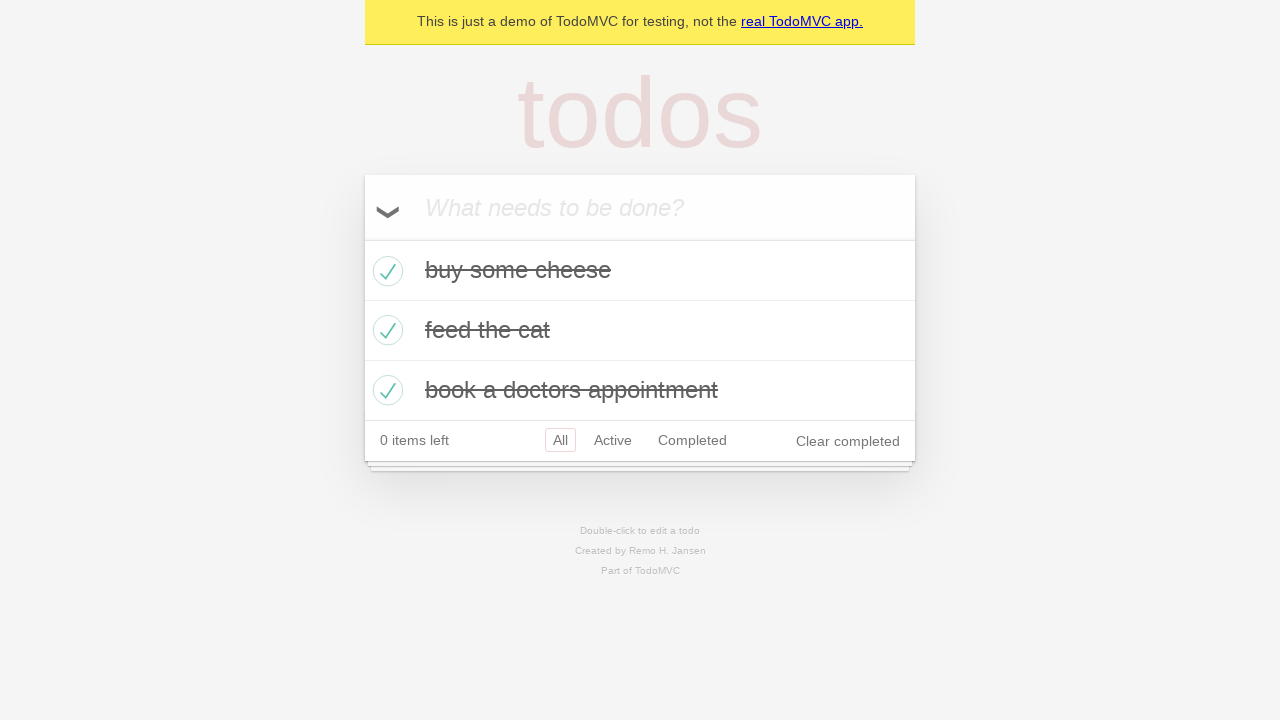

Verified that completed todo items are present on the page
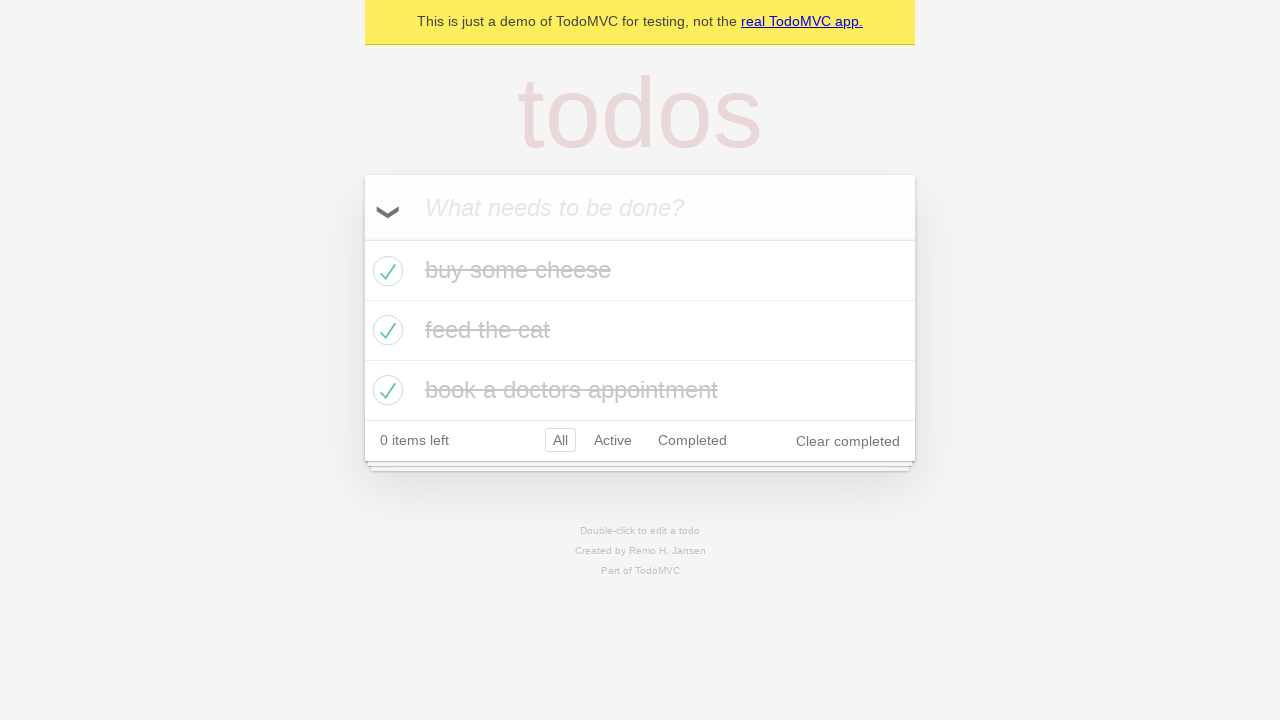

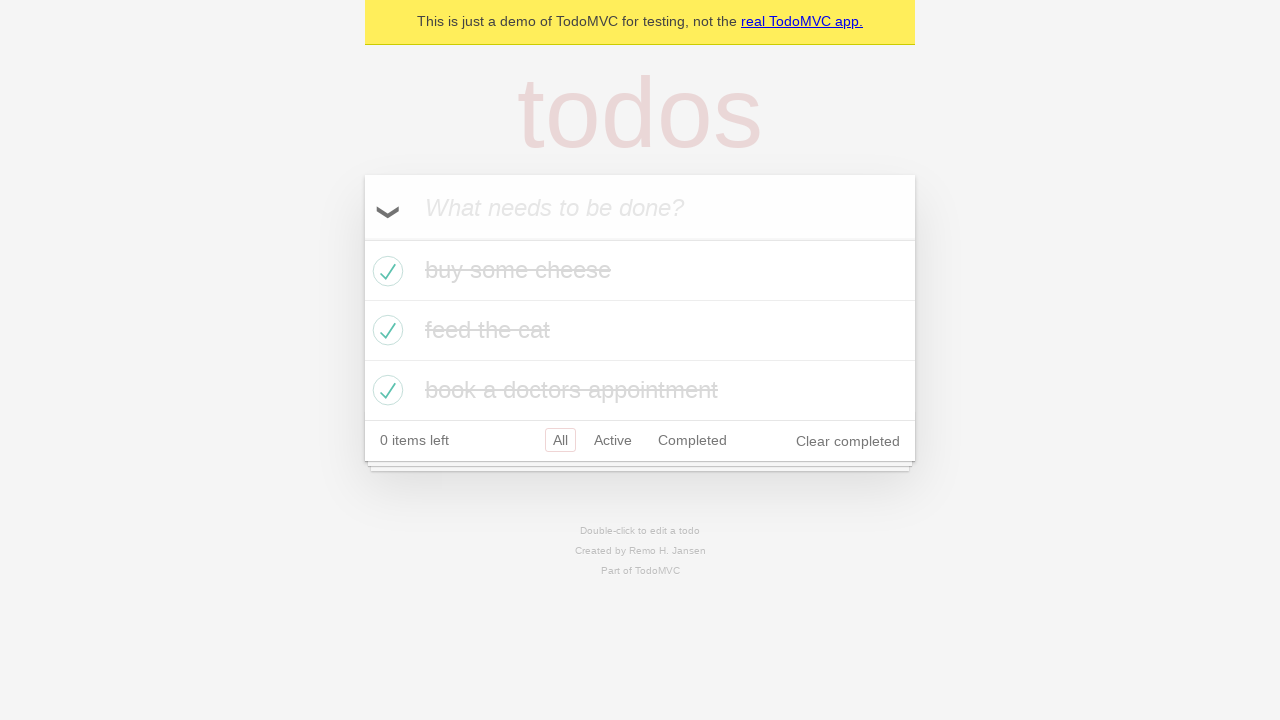